Tests clicking the coffee category filter on the map

Starting URL: http://navigator.ba

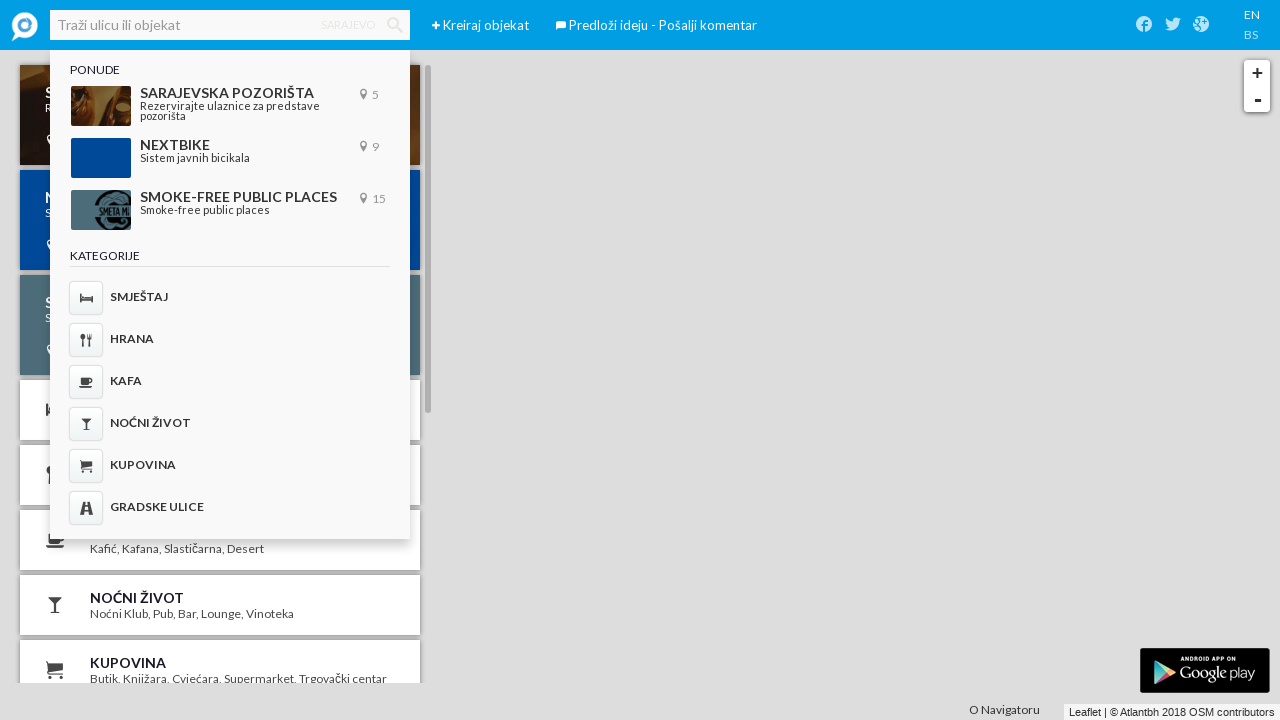

Navigated to http://navigator.ba
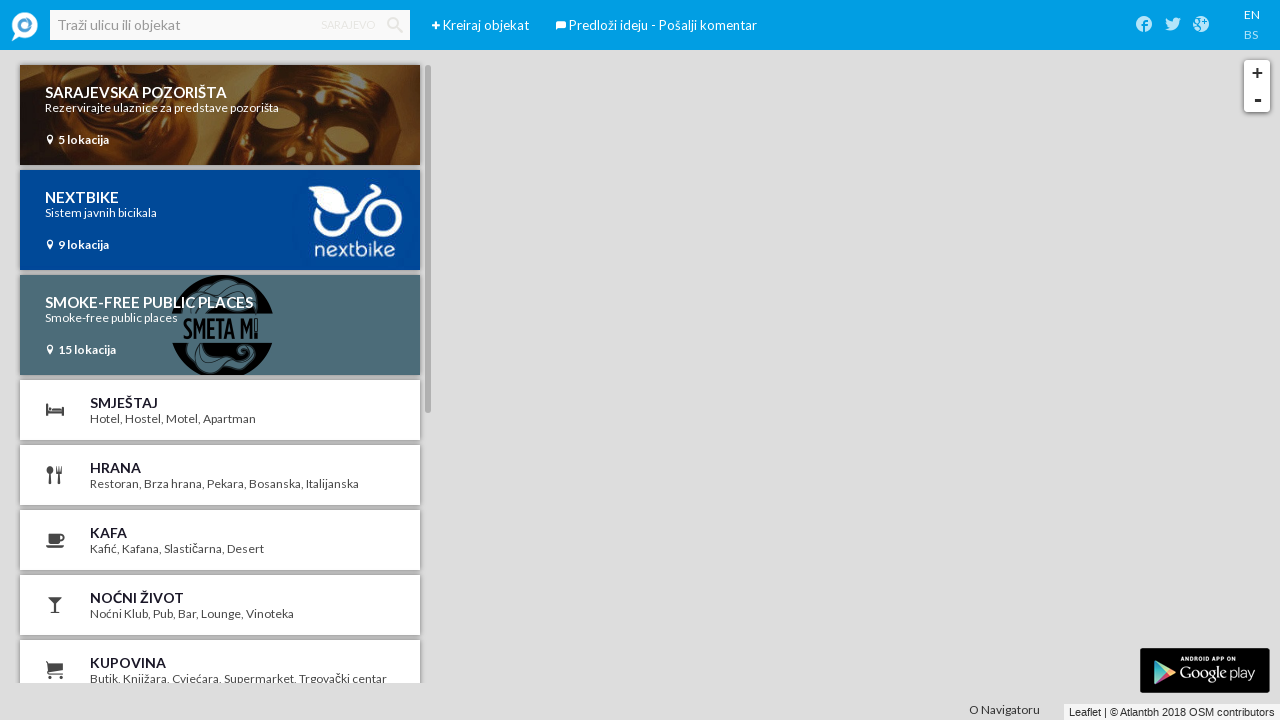

Clicked coffee category filter on the map at (220, 540) on .coffee
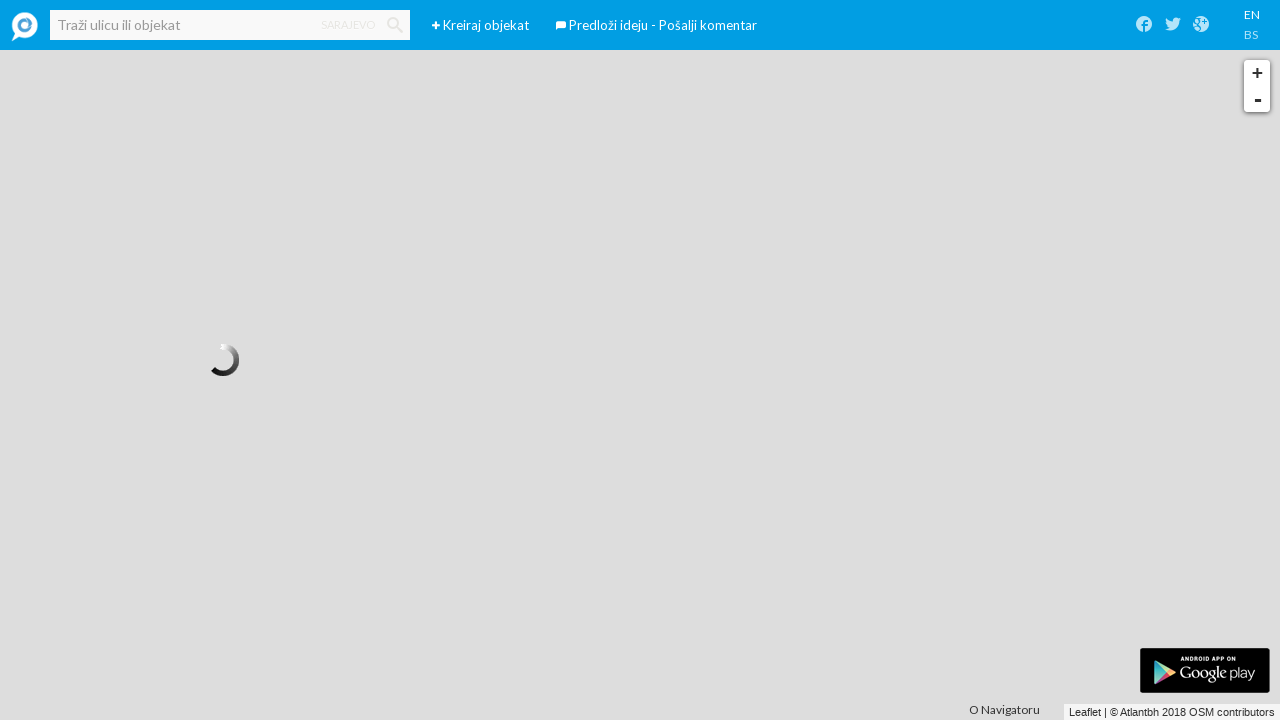

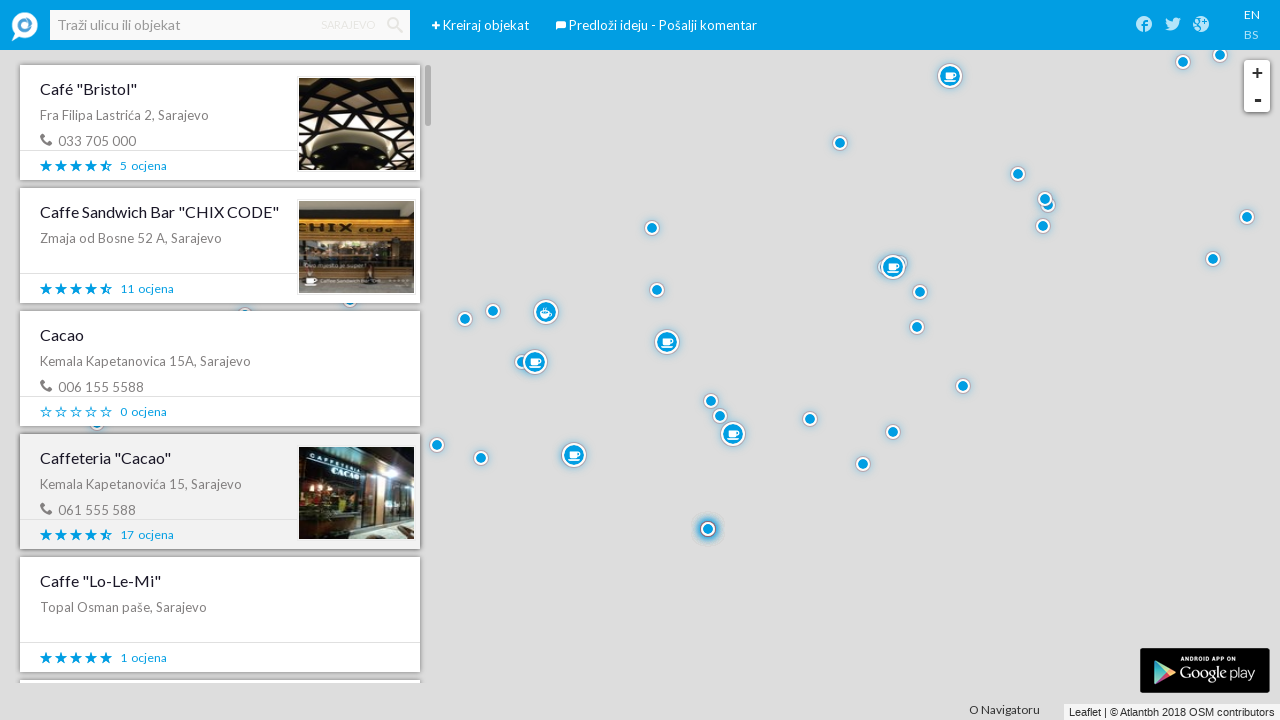